Tests alert and confirm dialog interactions on a practice automation page by entering text, triggering alerts, and accepting/dismissing them

Starting URL: https://rahulshettyacademy.com/AutomationPractice/

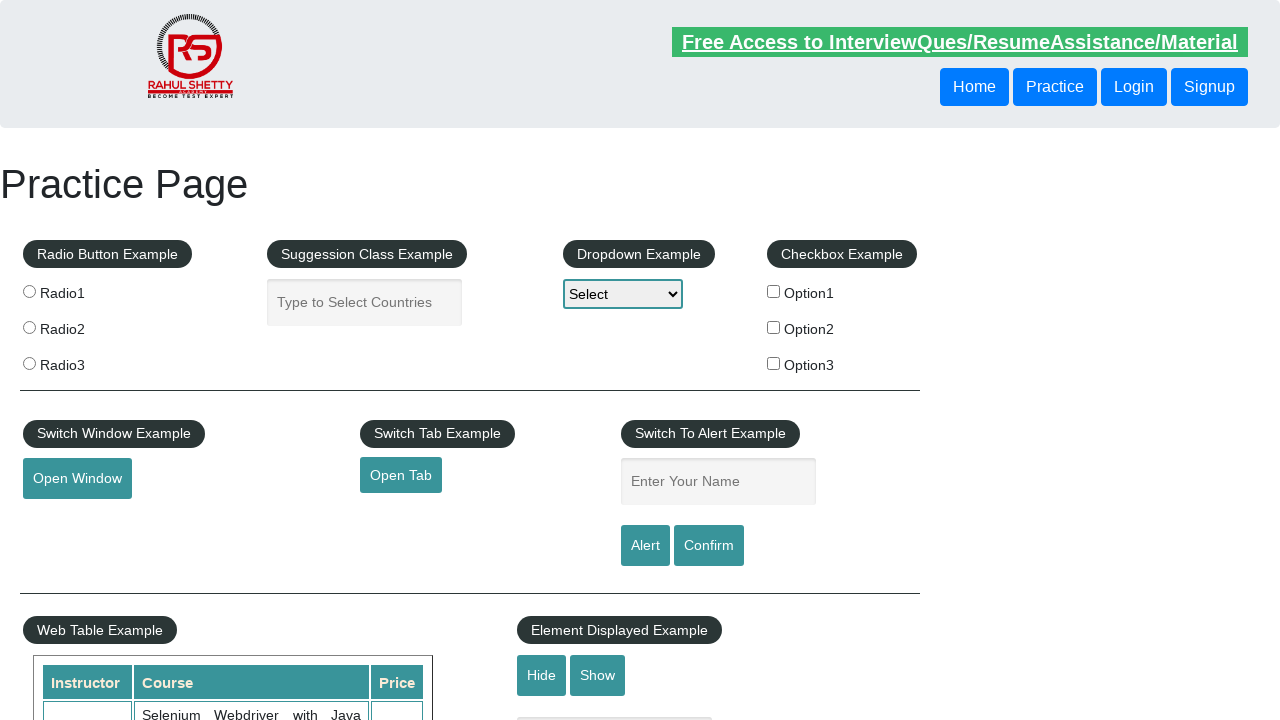

Filled name field with 'Abhishek' on #name
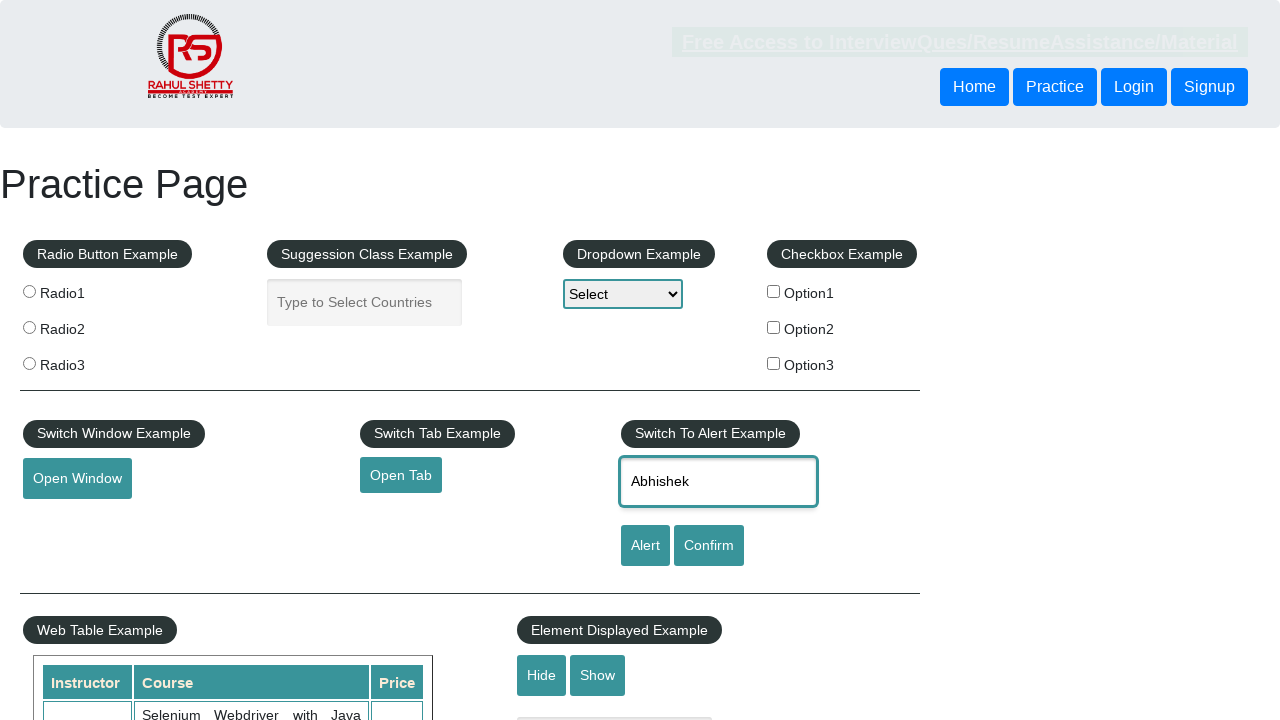

Clicked alert button to trigger alert dialog at (645, 546) on #alertbtn
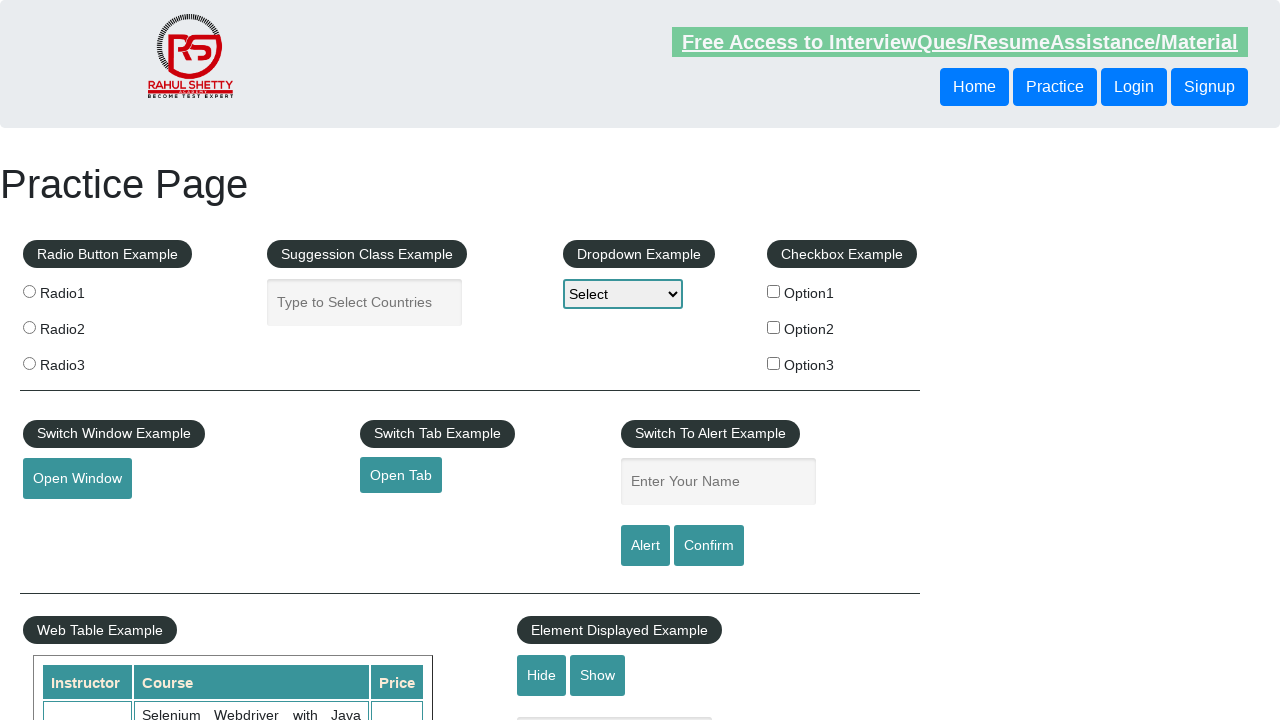

Alert dialog accepted
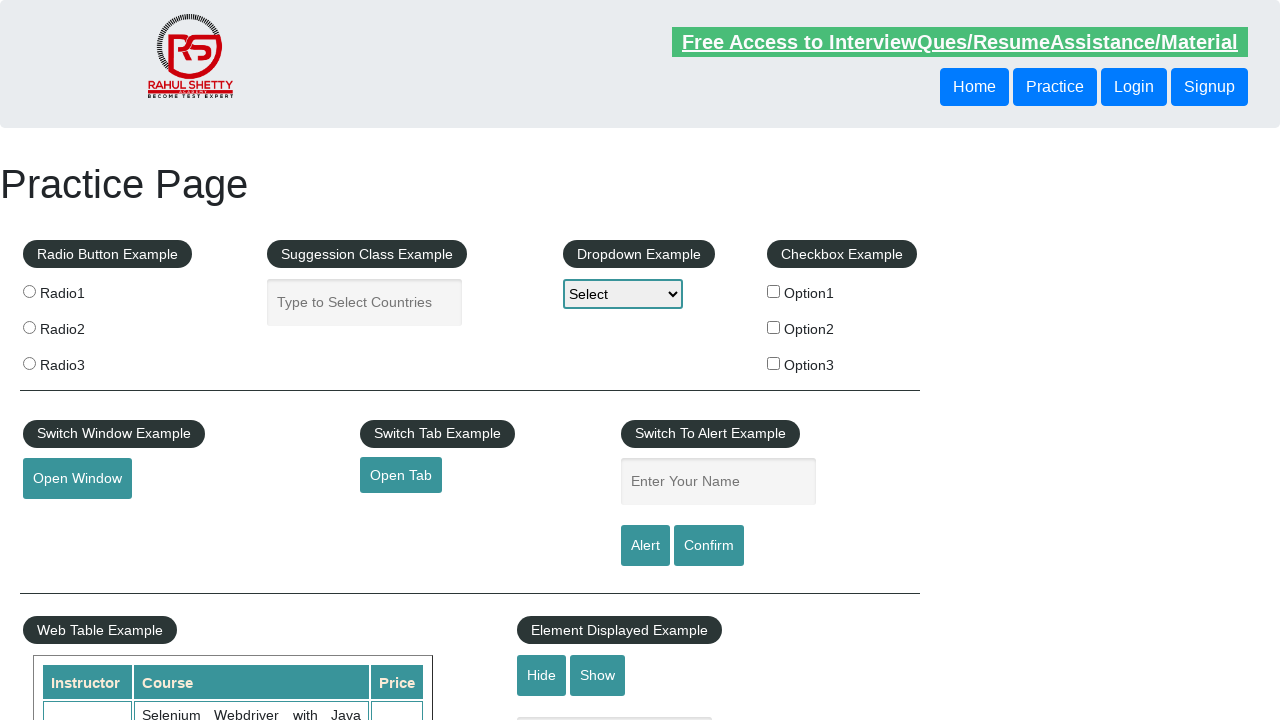

Clicked confirm button to trigger confirm dialog at (709, 546) on #confirmbtn
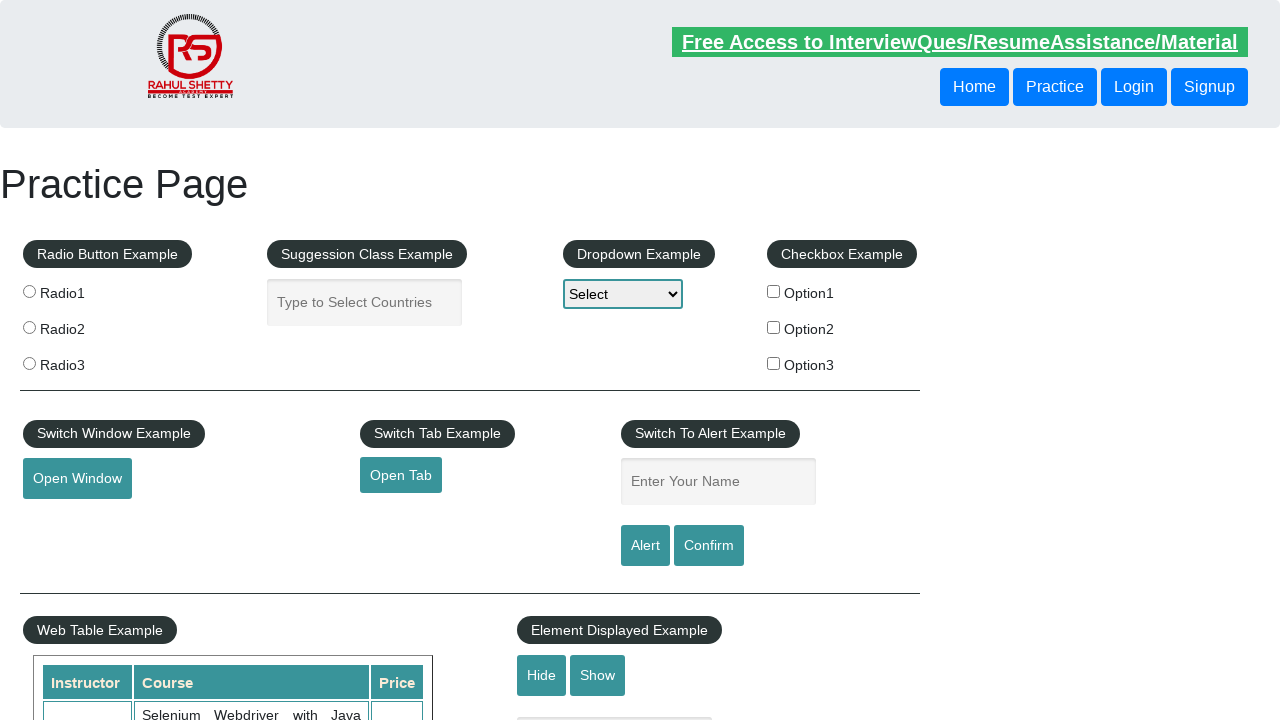

Set up dialog handler to dismiss confirm dialogs
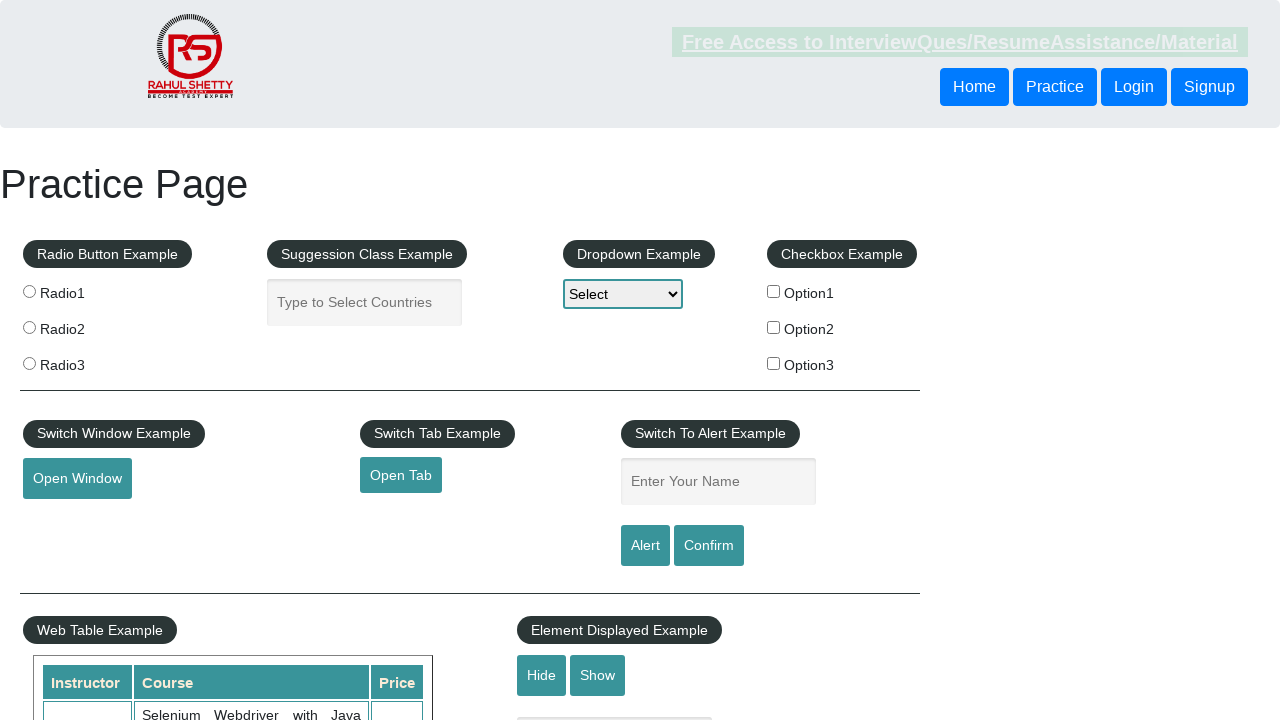

Clicked confirm button again and dismissed the dialog at (709, 546) on #confirmbtn
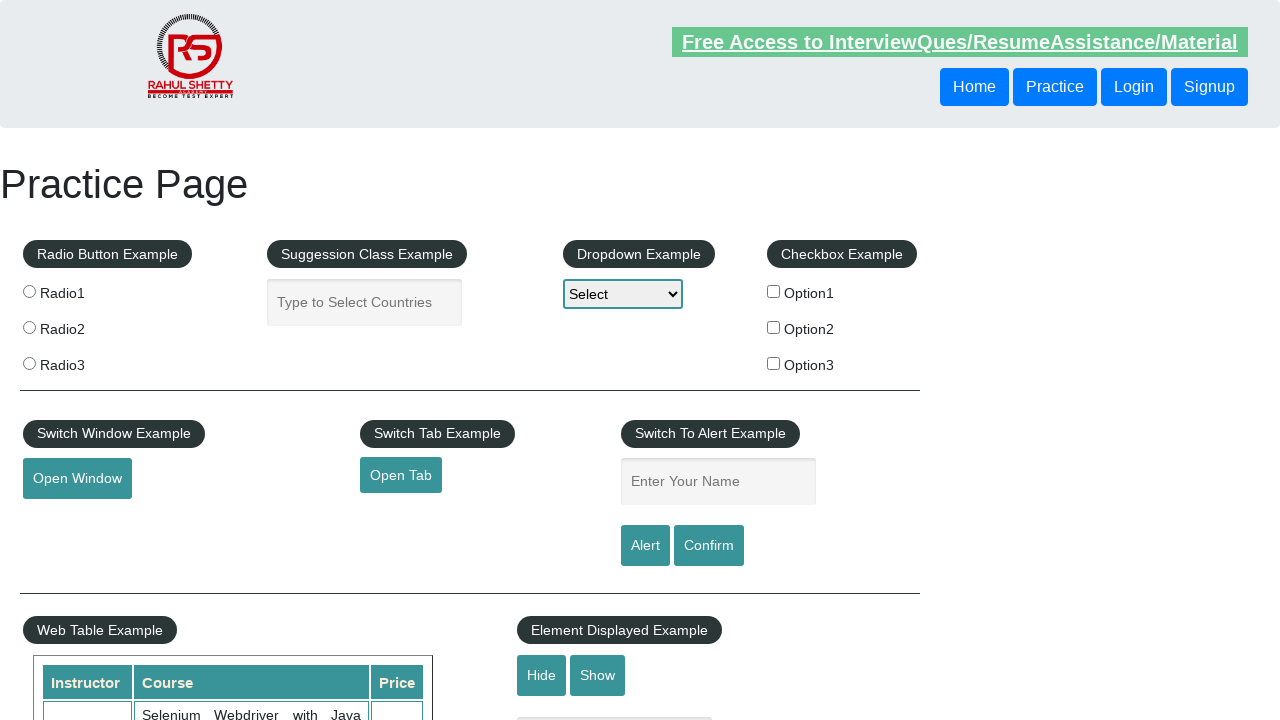

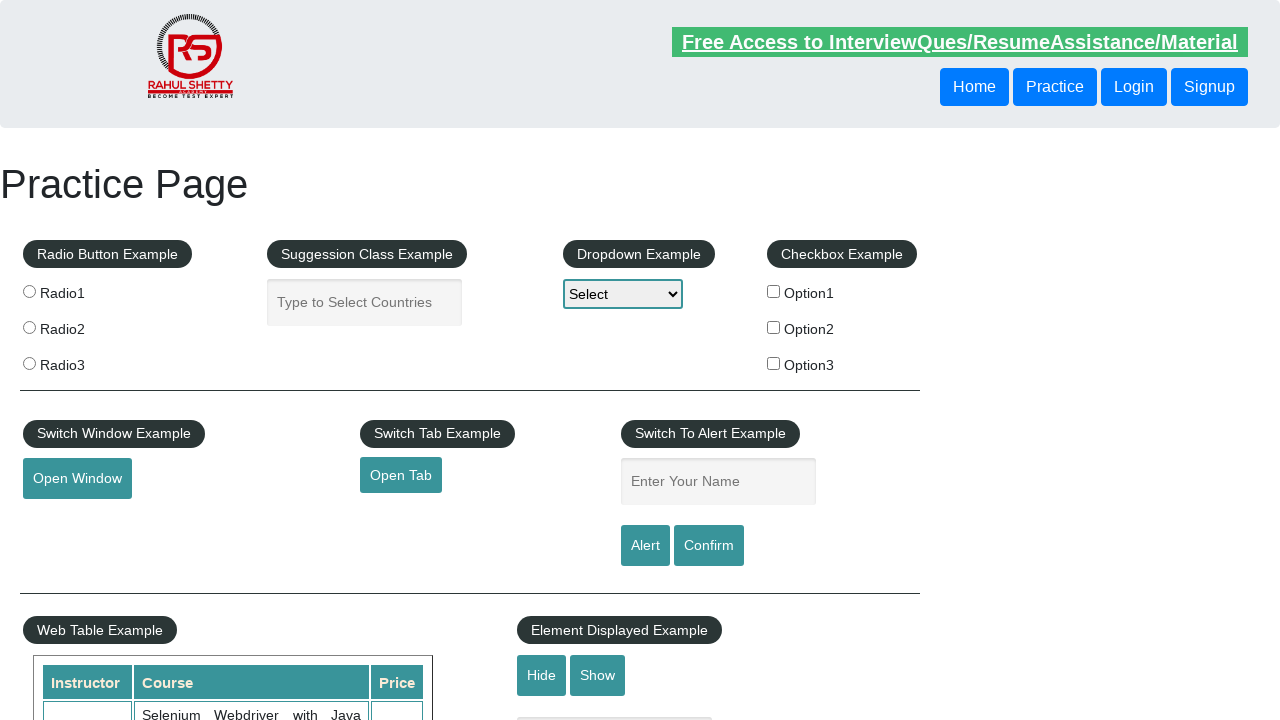